Tests handling of JavaScript confirm dialogs by clicking a button that triggers a confirm dialog and accepting it

Starting URL: https://the-internet.herokuapp.com/javascript_alerts

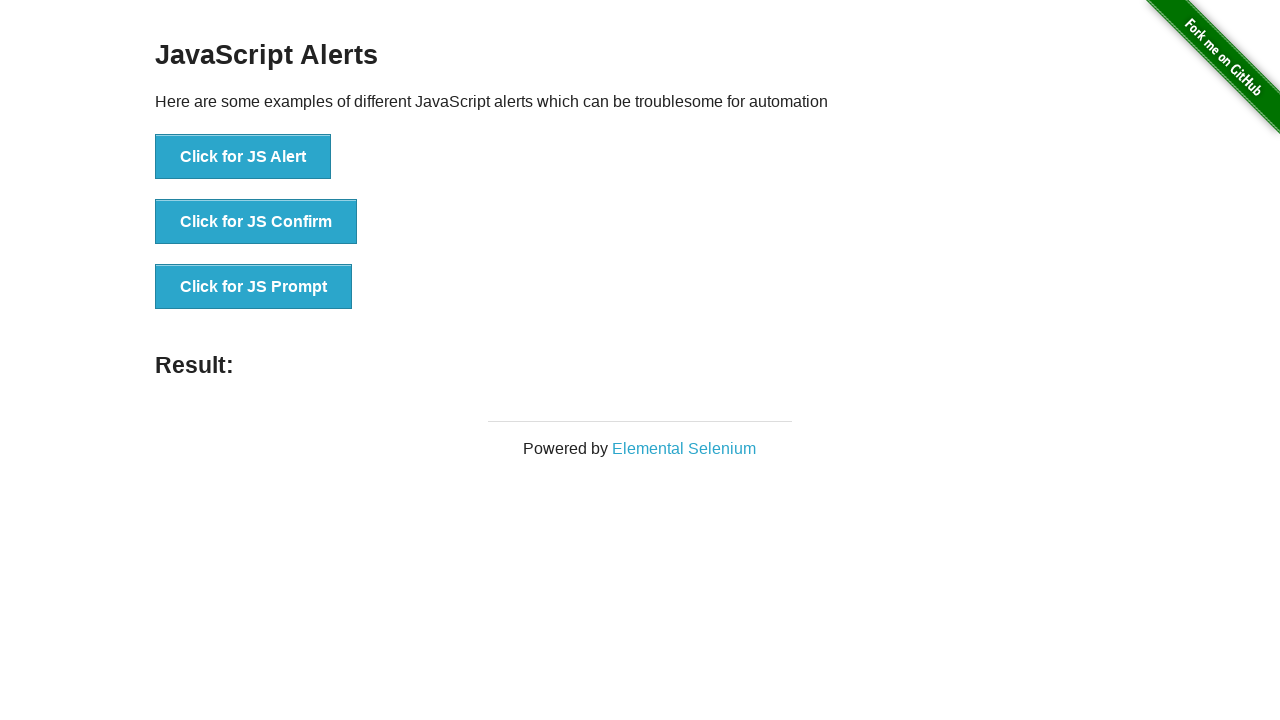

Set up dialog handler to accept confirm dialogs
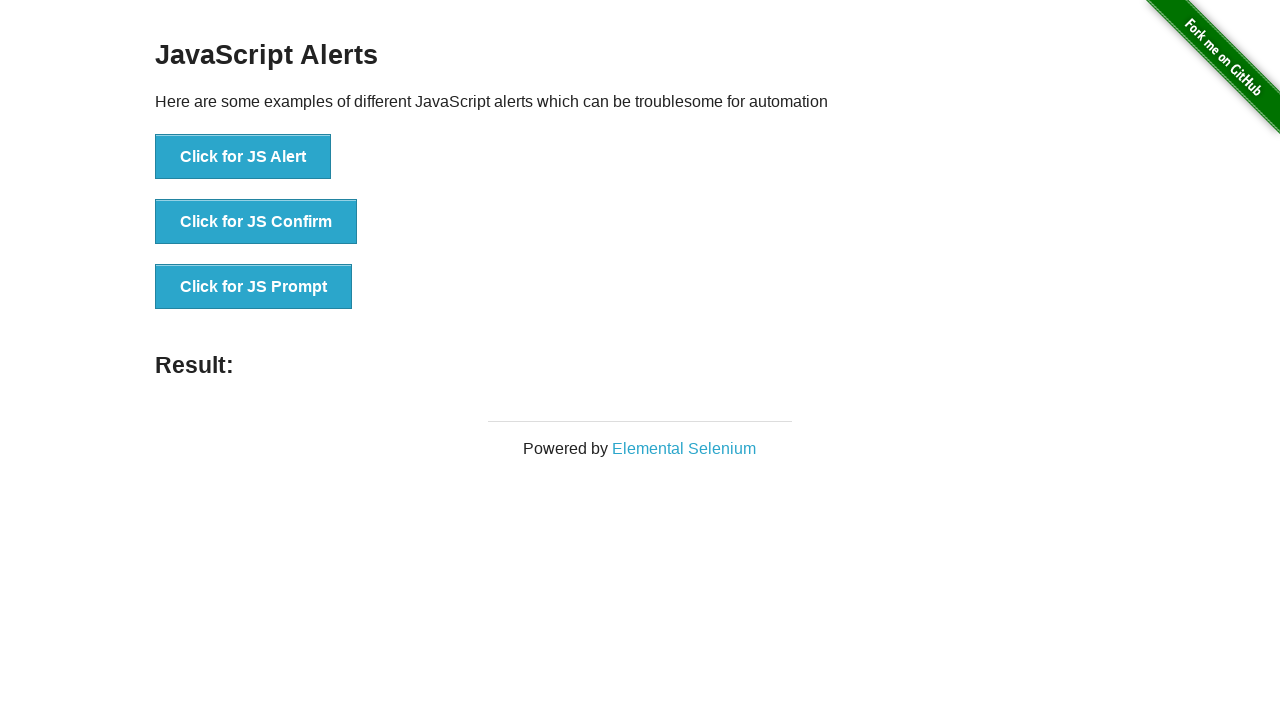

Clicked button to trigger JavaScript confirm dialog at (256, 222) on [onclick="jsConfirm()"]
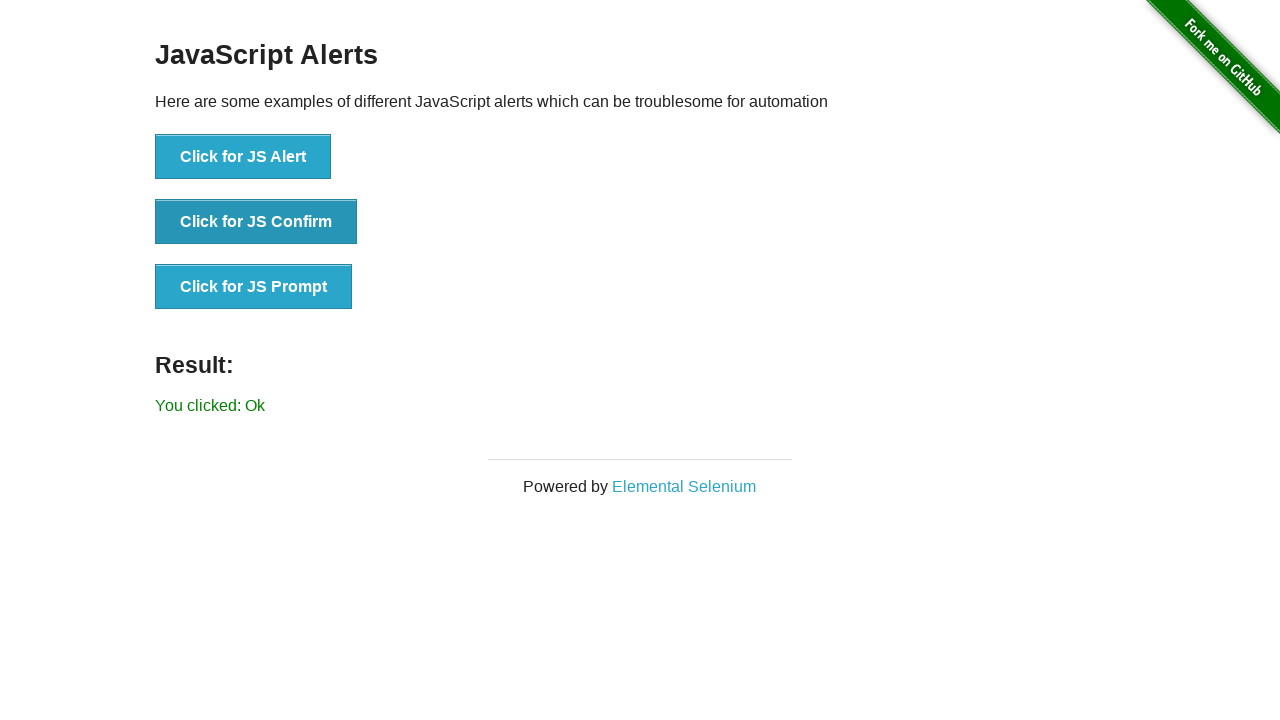

Retrieved result text content from page
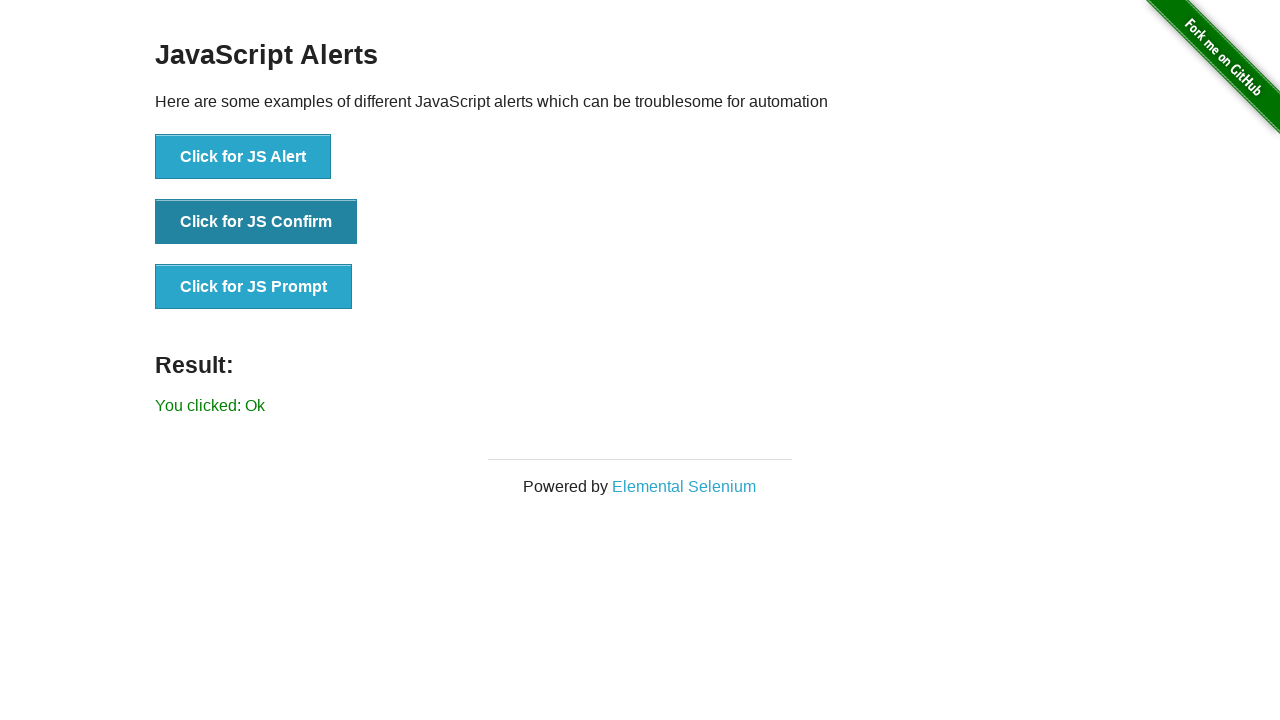

Verified that result contains 'Ok' - confirm dialog was accepted successfully
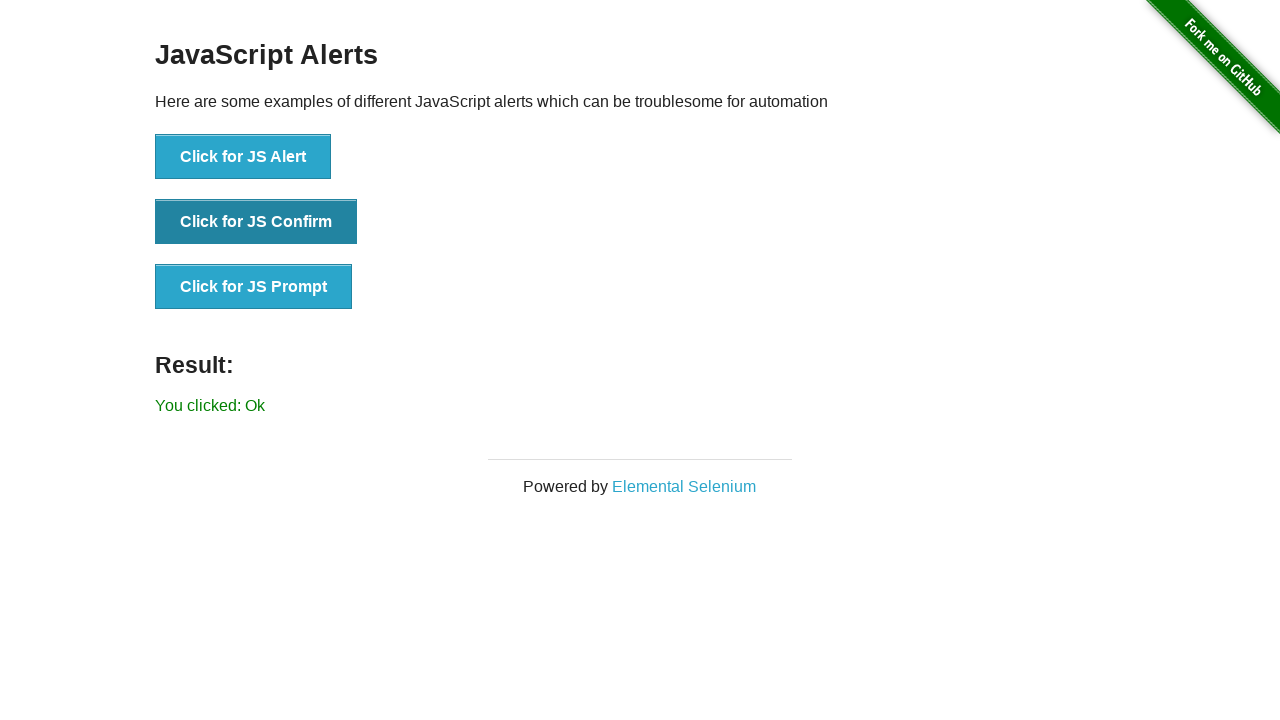

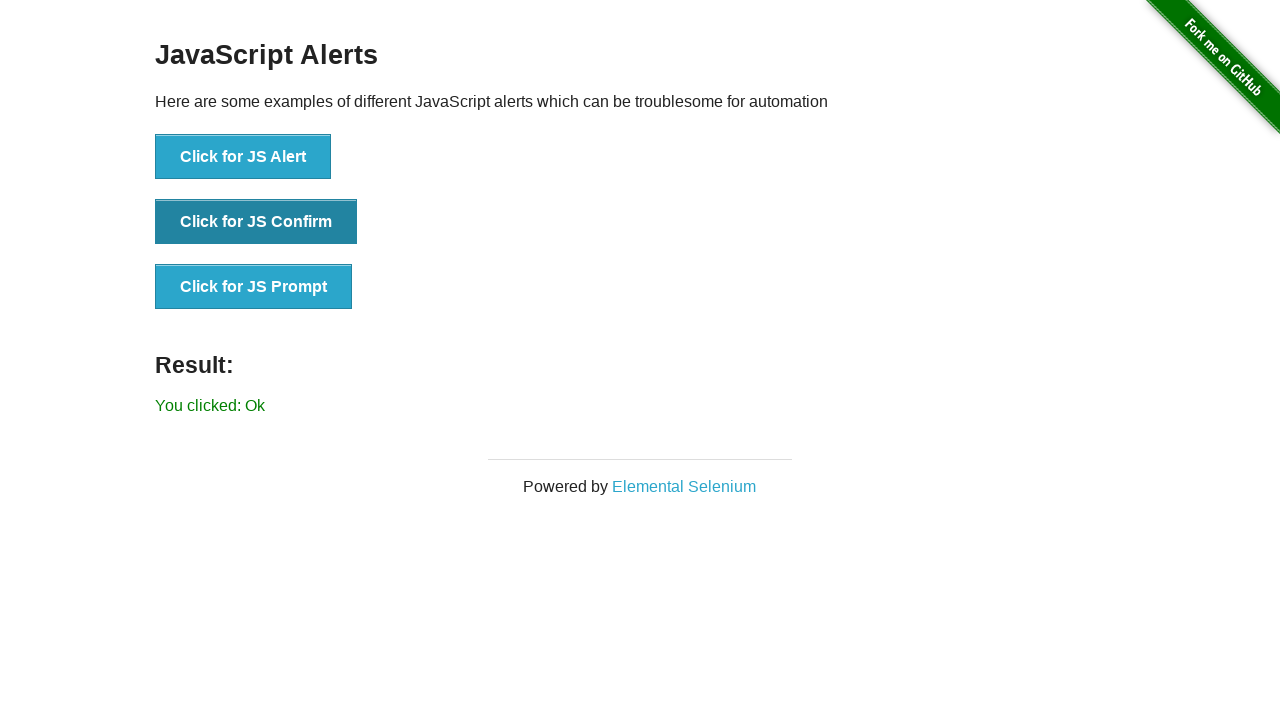